Navigates to a test inputs page and checks if a checkbox input element is selected

Starting URL: https://www.selenium.dev/selenium/web/inputs.html

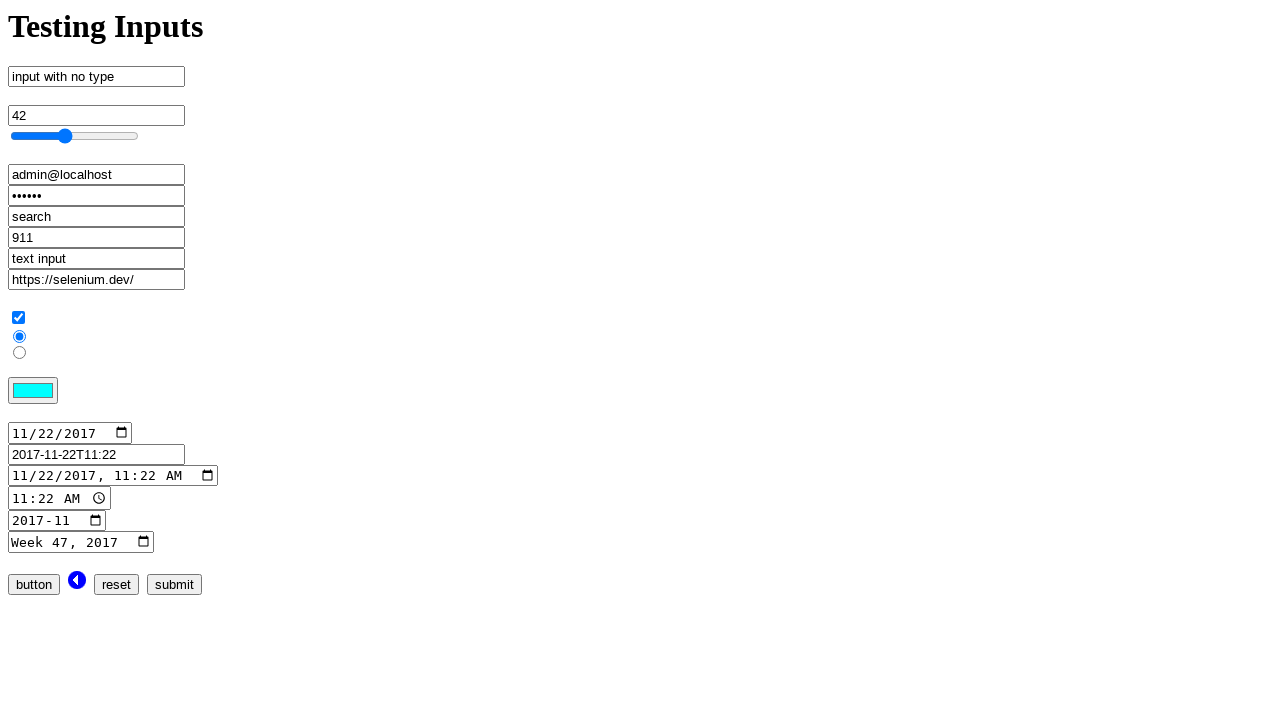

Navigated to test inputs page
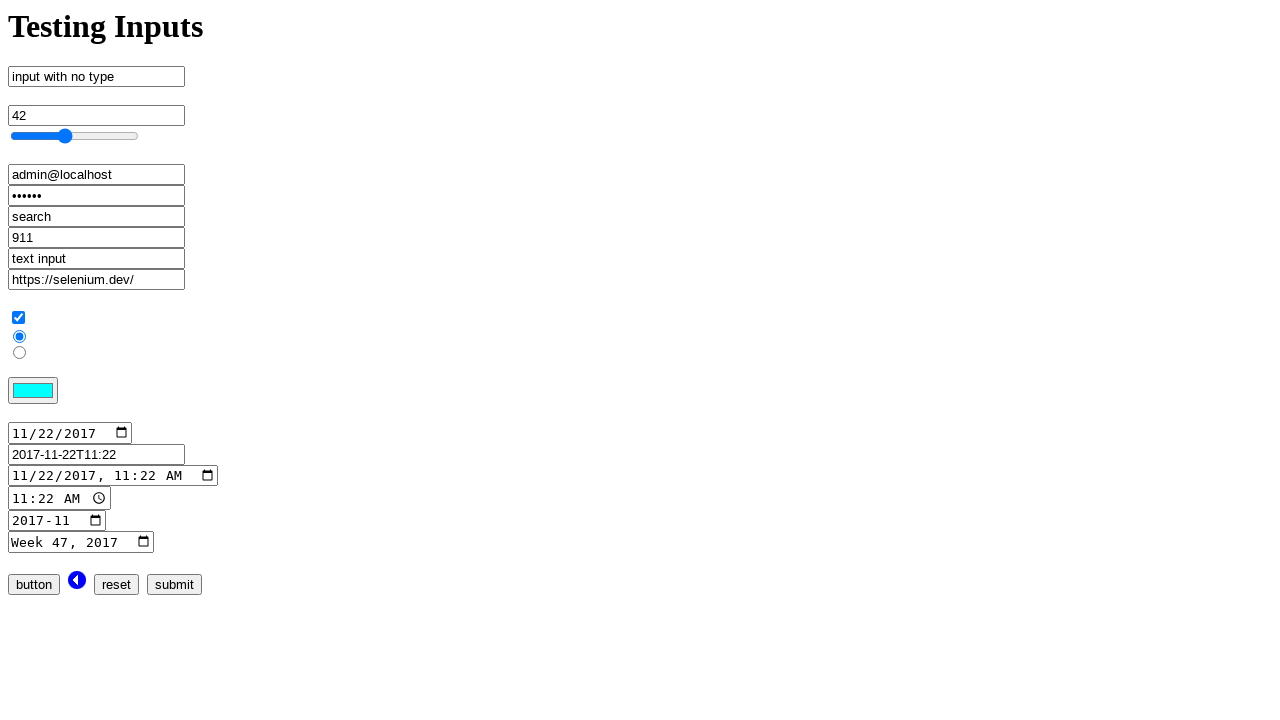

Located checkbox input element
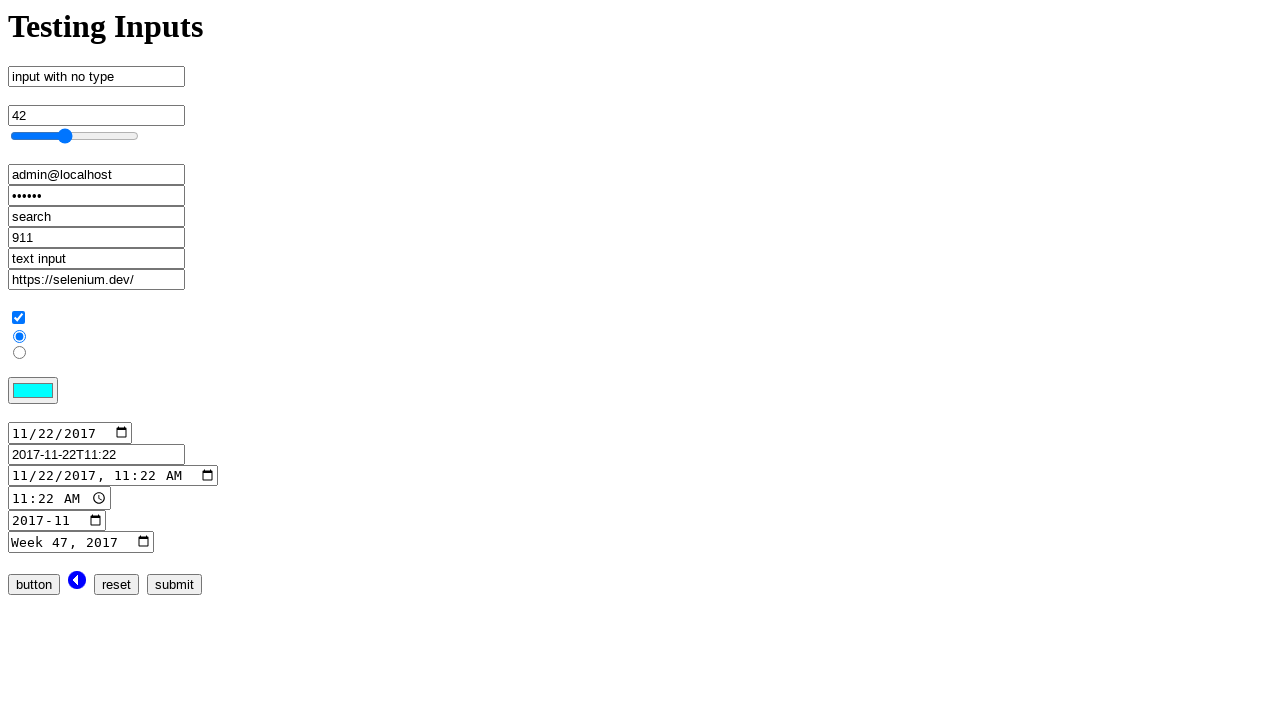

Checkbox input element became visible
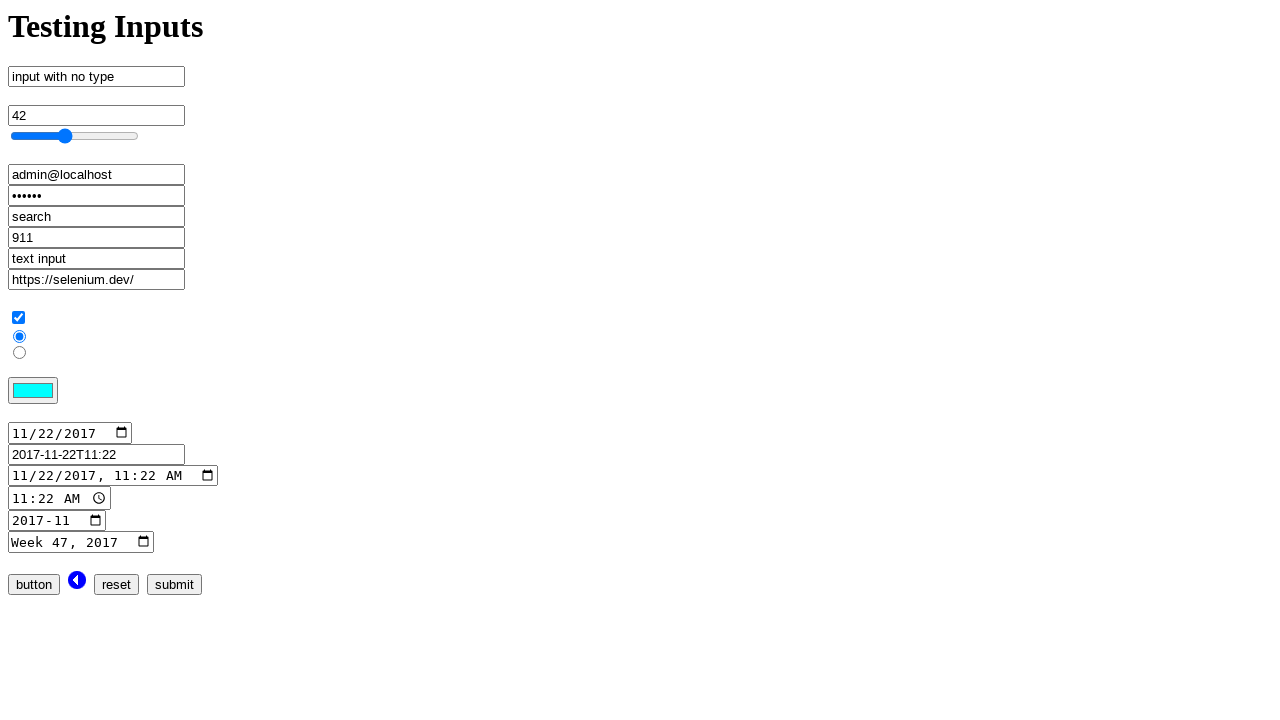

Checked if checkbox is selected: True
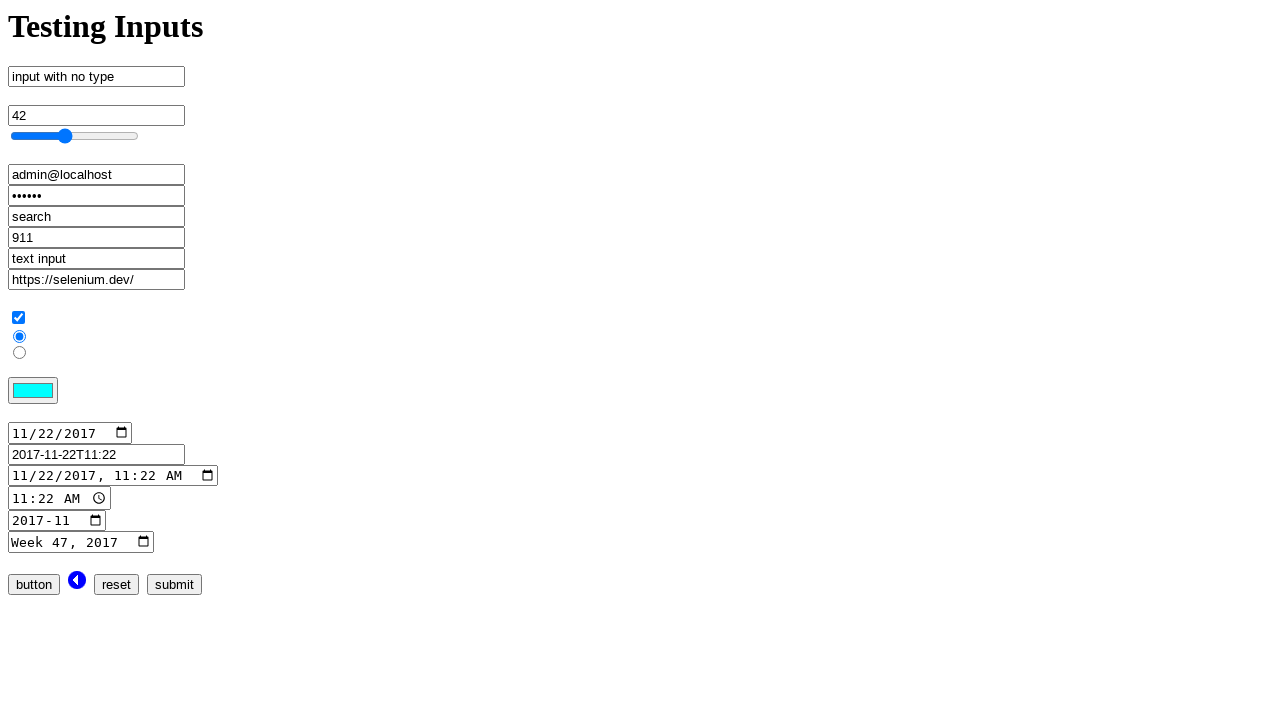

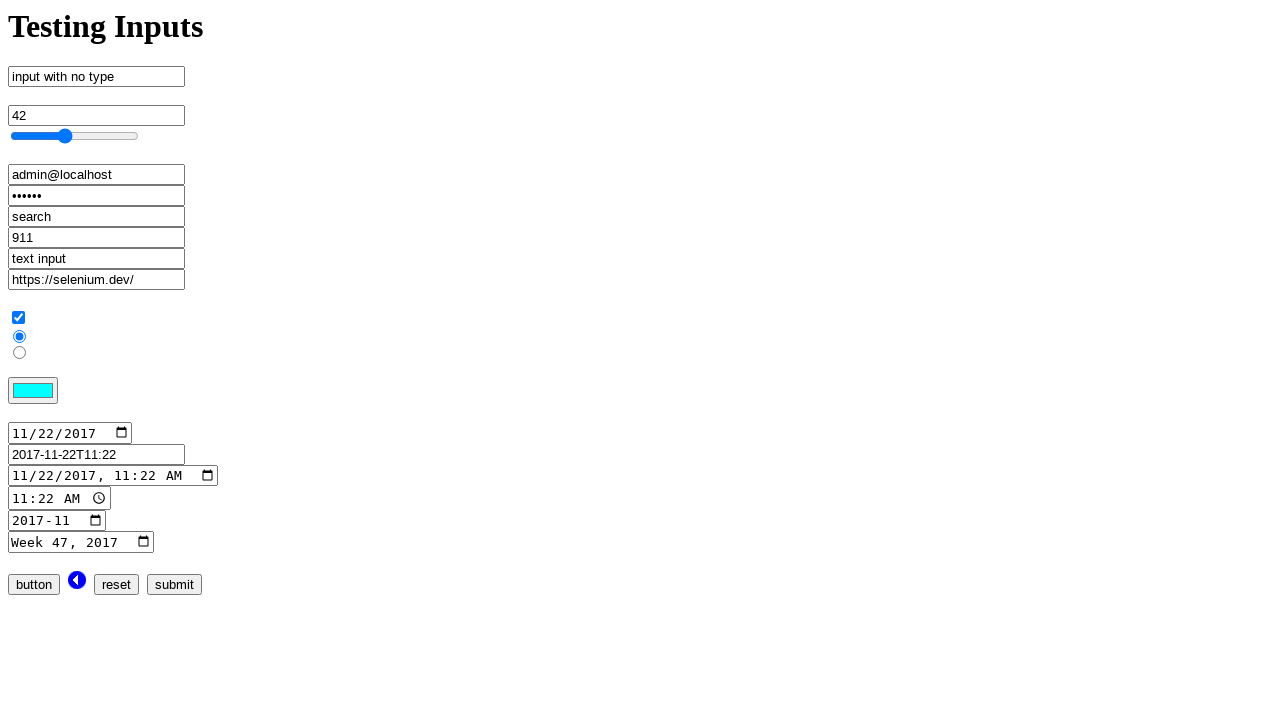